Tests the Tirupati Balaji registration form by selecting country and state from dropdown menus

Starting URL: https://tirupatibalaji.ap.gov.in/#/registration

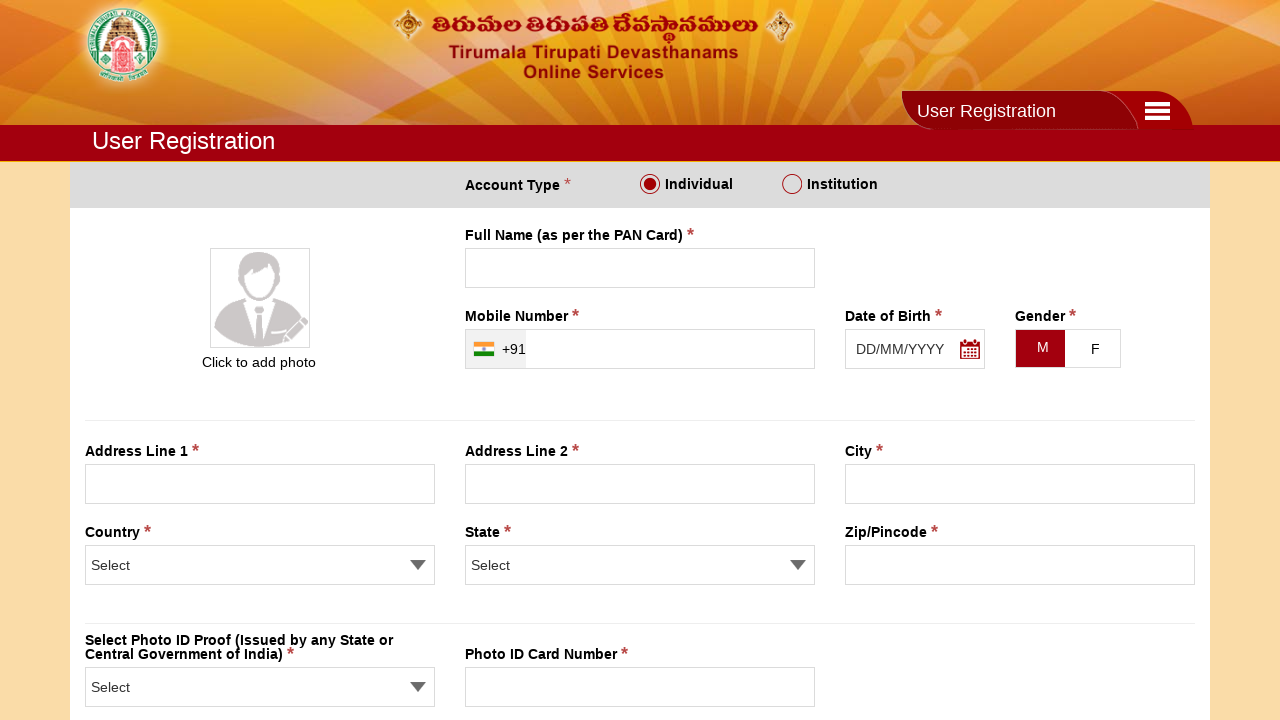

Waited 5 seconds for the Tirupati Balaji registration form to load
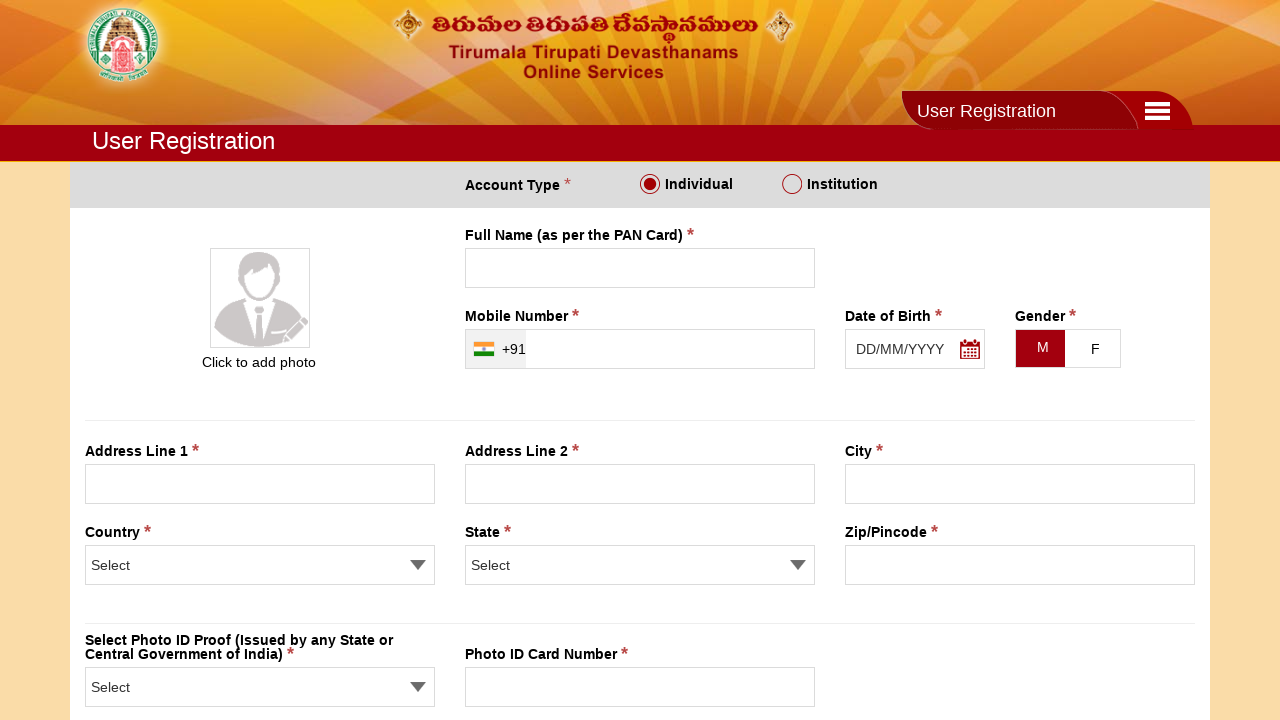

Selected 'INDIA' from country dropdown on select[name='countryS']
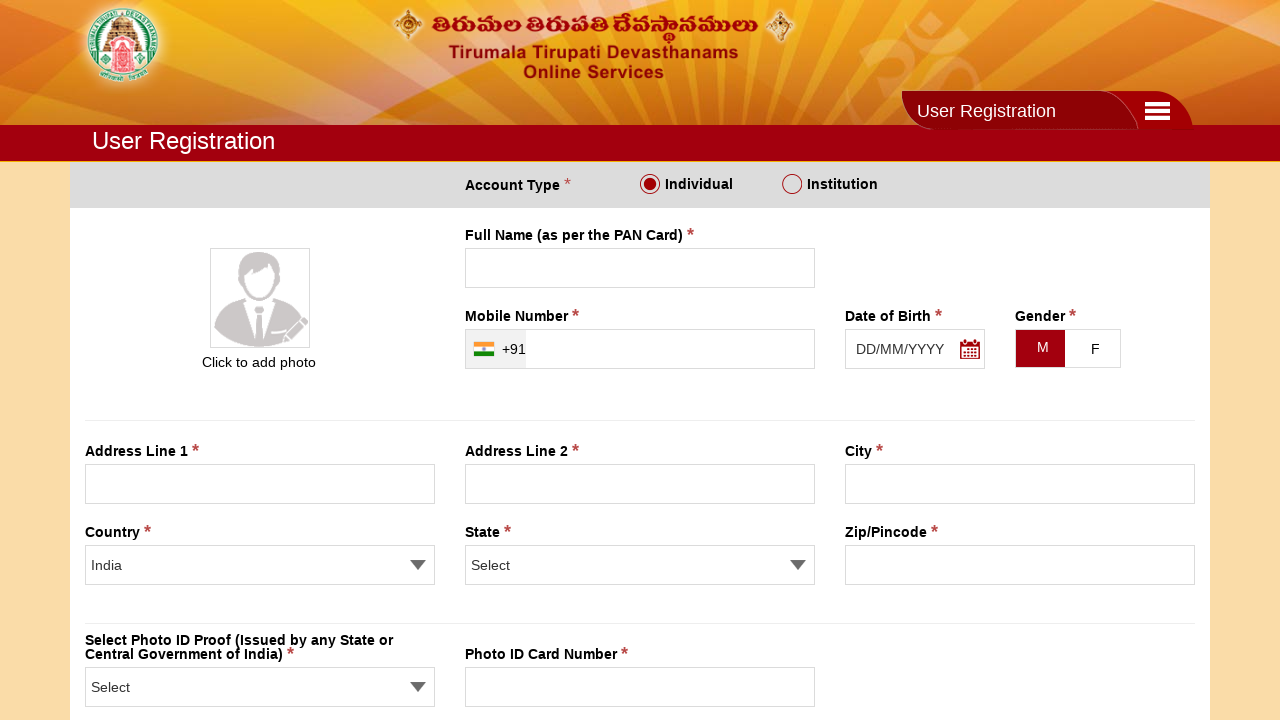

Selected state from dropdown menu at index 1 on select[name='stateS']
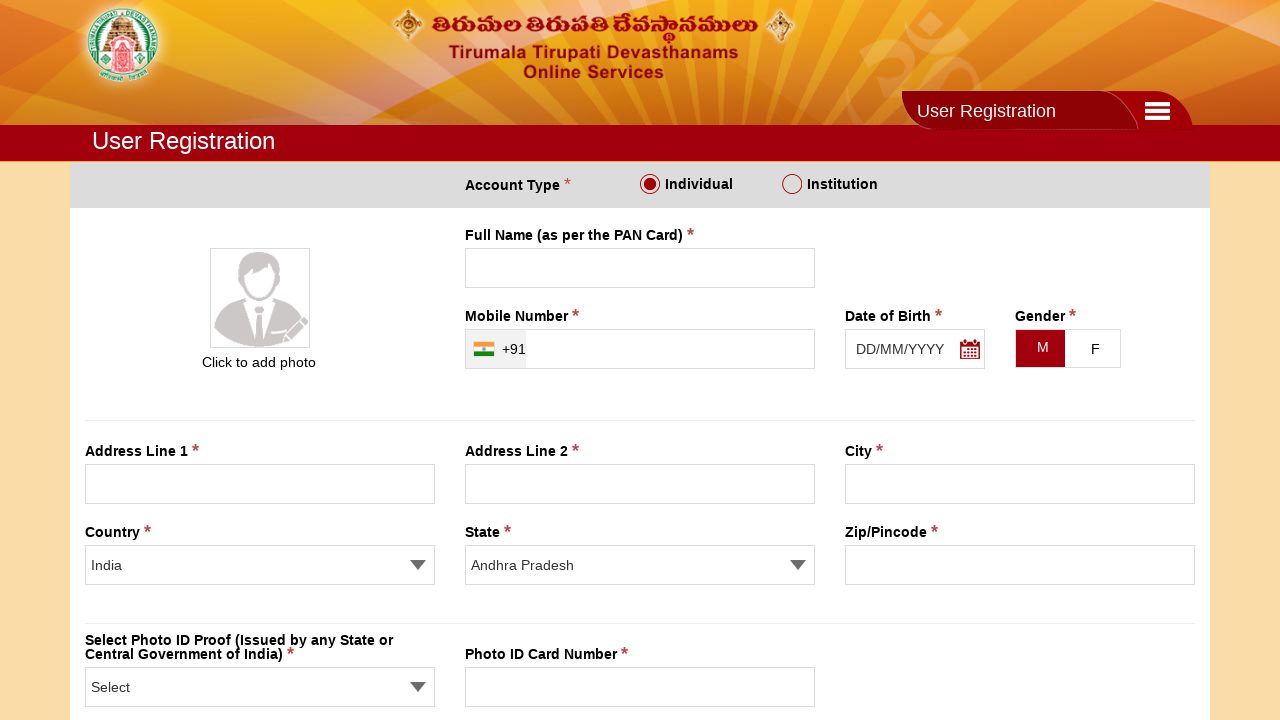

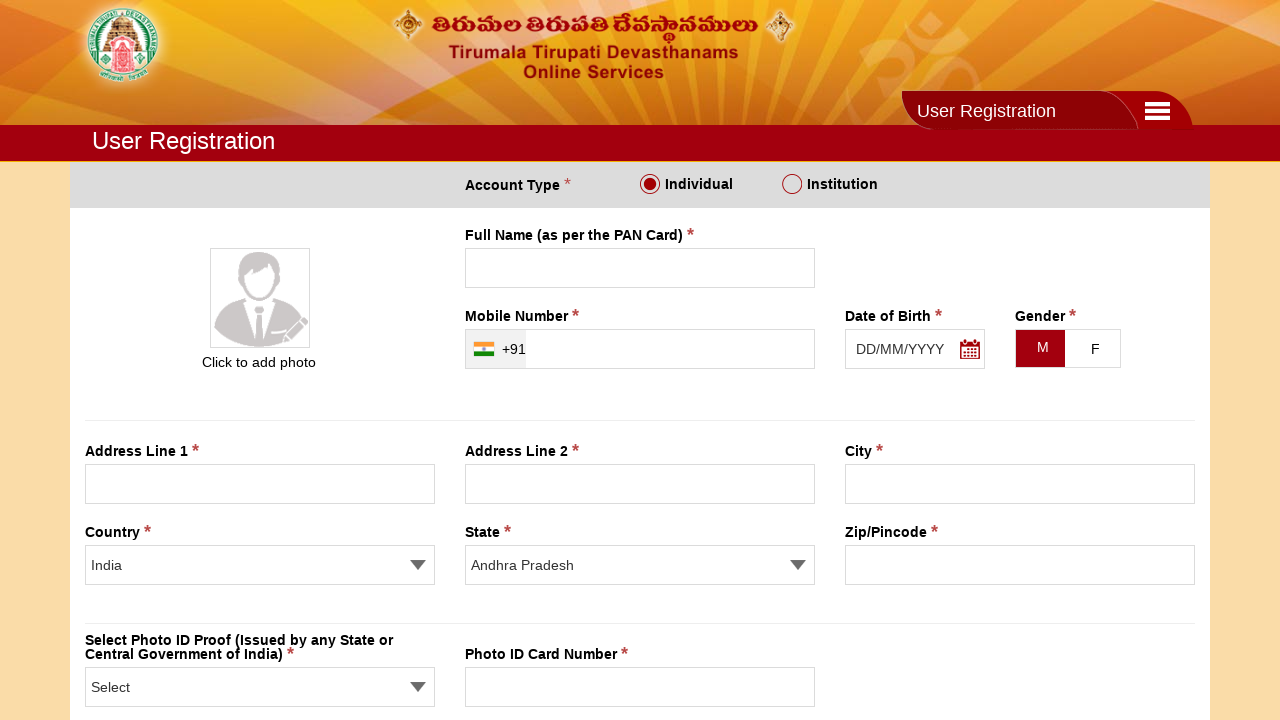